Tests the LOLdle classic game by entering a champion name guess and submitting it to see if it matches the daily champion

Starting URL: https://loldle.net/classic

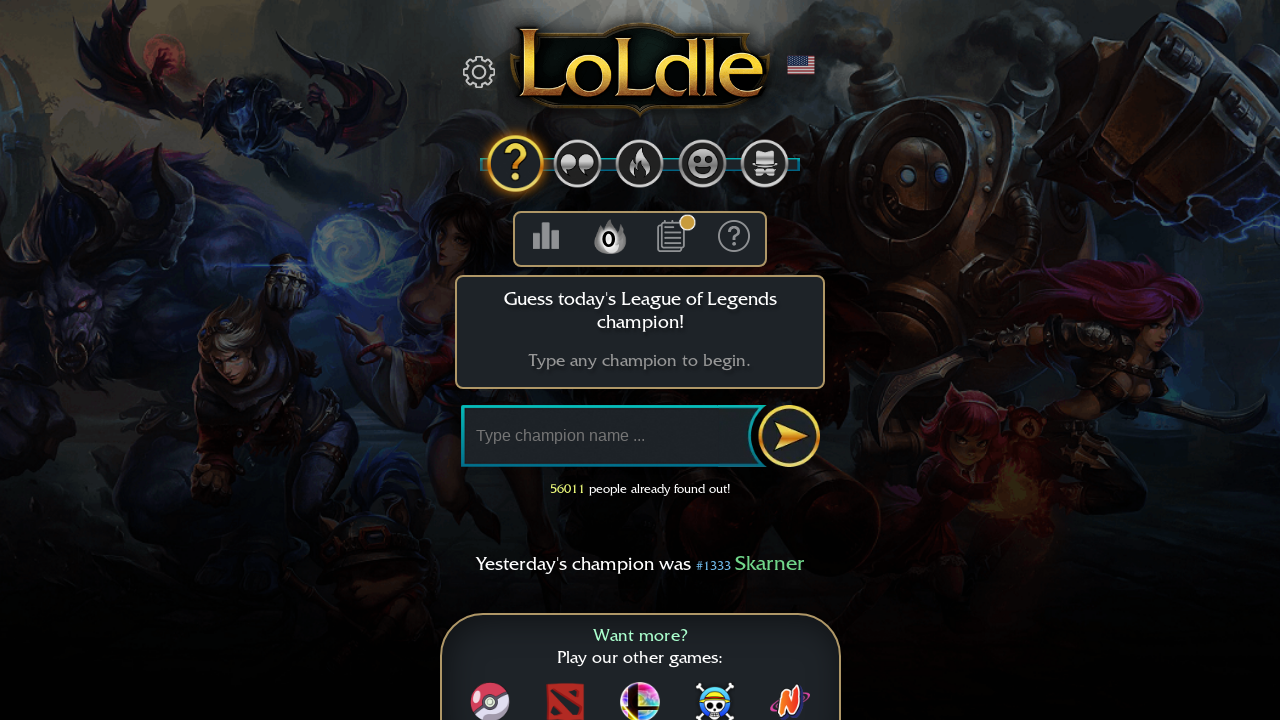

Filled champion guess input field with 'Ahri' on input[type='text']
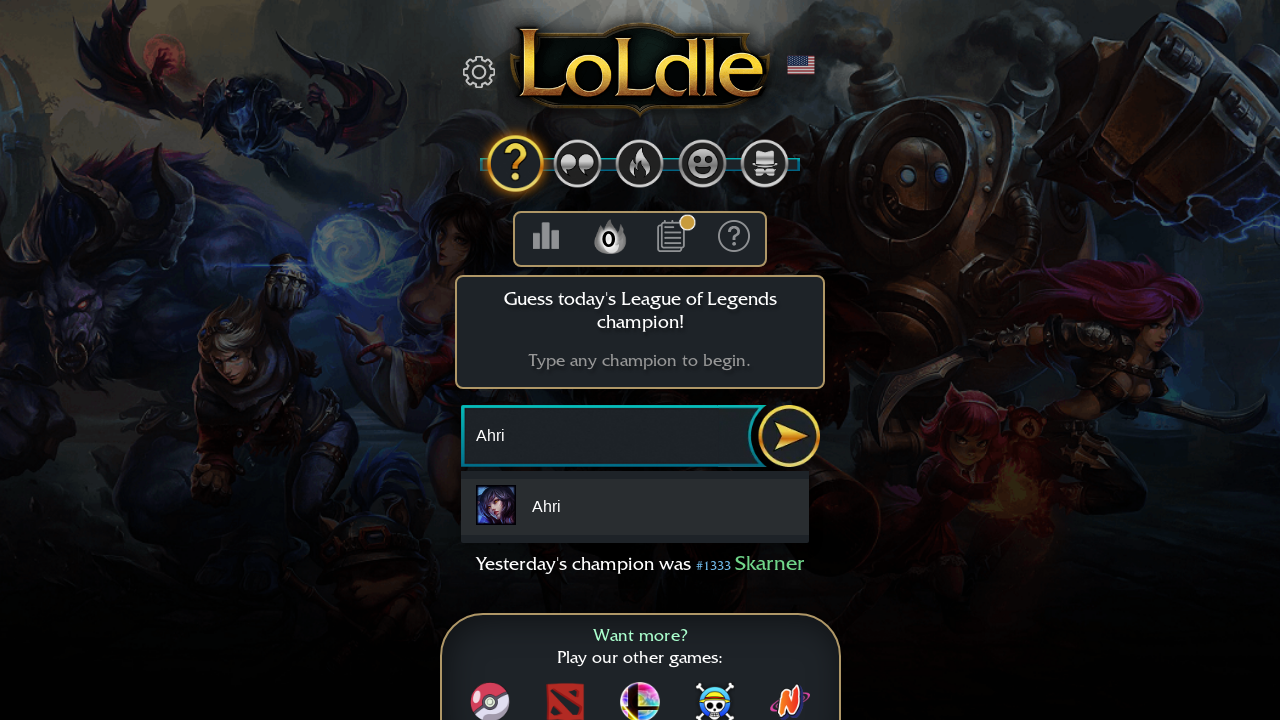

Pressed Enter to submit the champion guess on input[type='text']
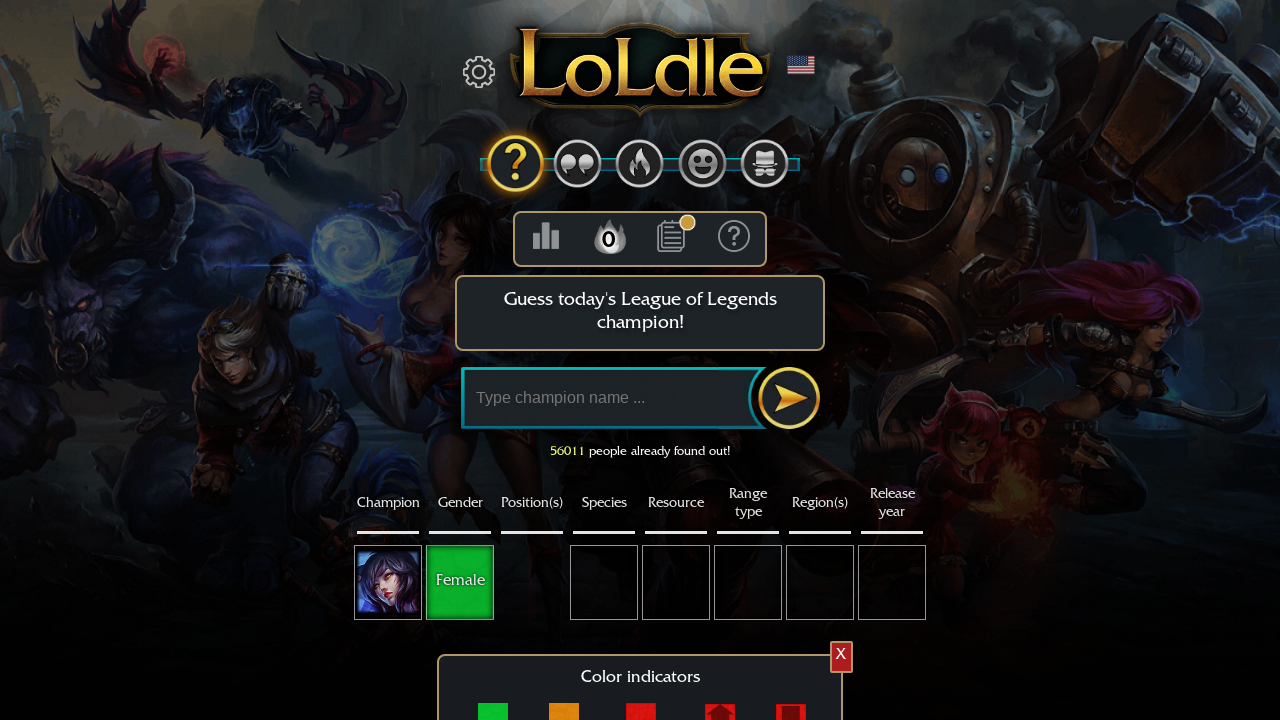

Result animation completed and square container loaded
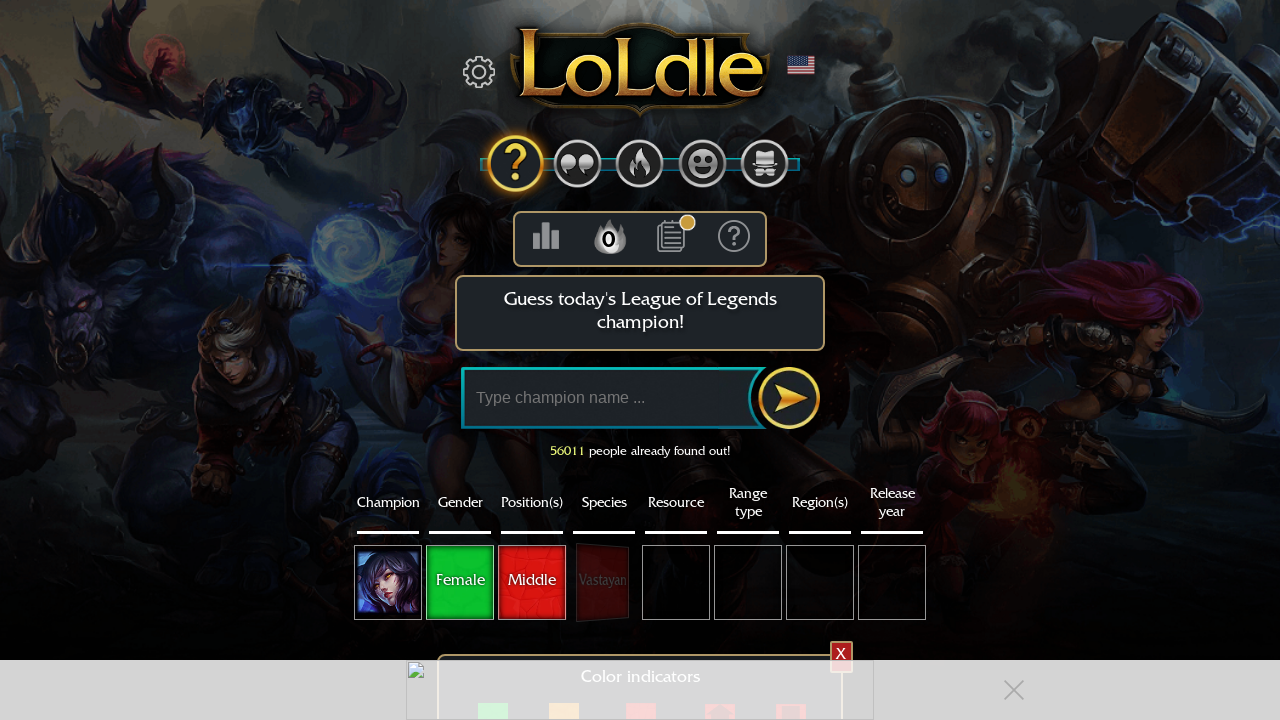

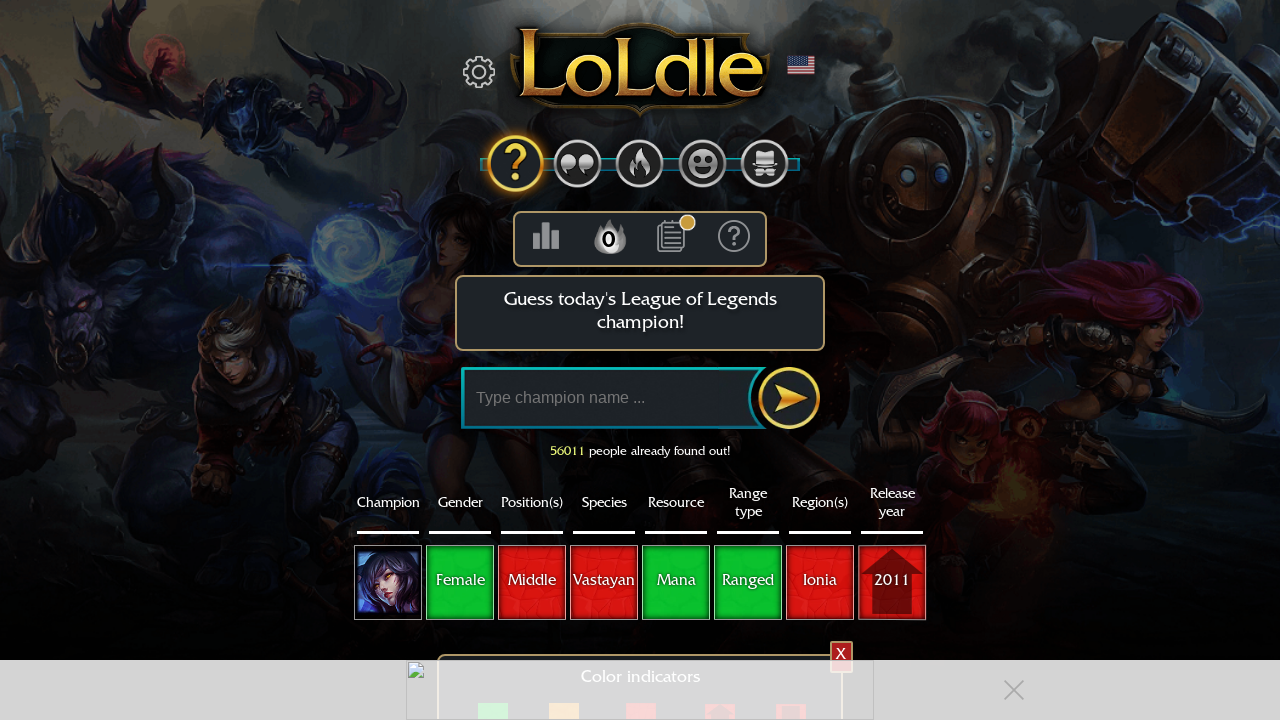